Tests clicking on a "Clickable Icon" link and verifies navigation to the expected success page

Starting URL: https://ultimateqa.com/simple-html-elements-for-automation/

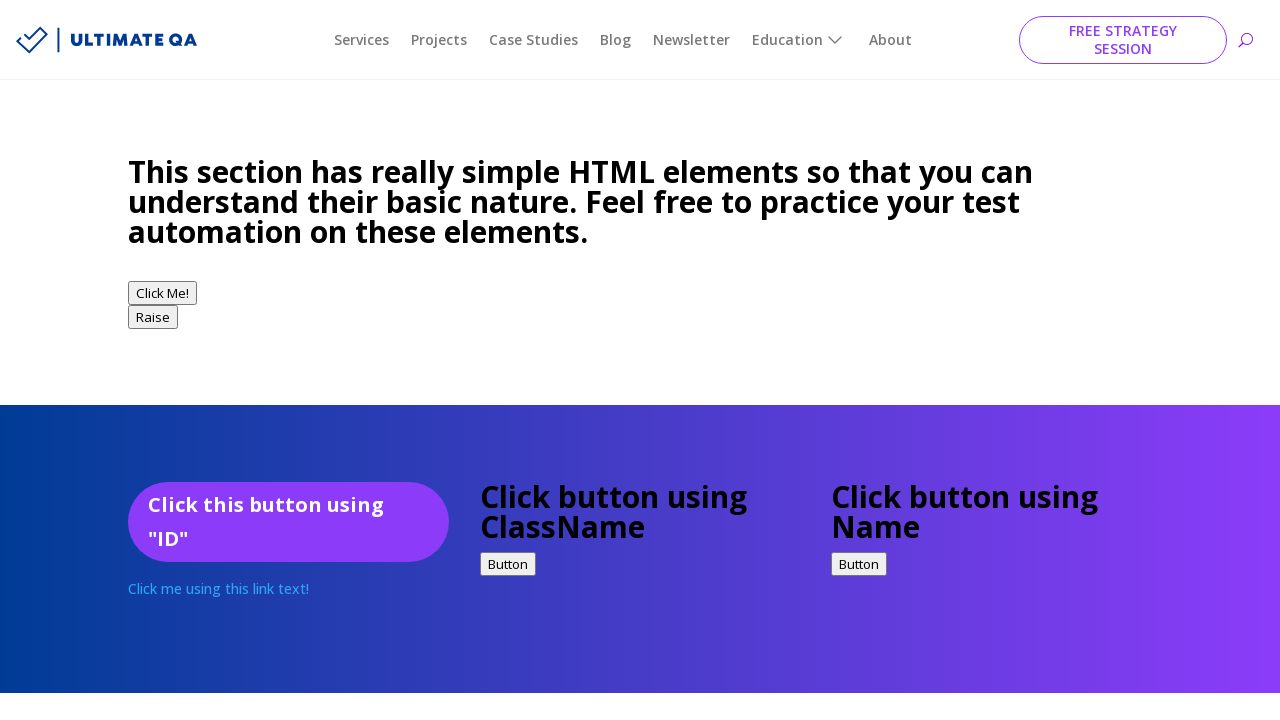

Clicked on the 'Clickable Icon' link at (276, 361) on xpath=//a[contains(text(),'Clickable Icon')]
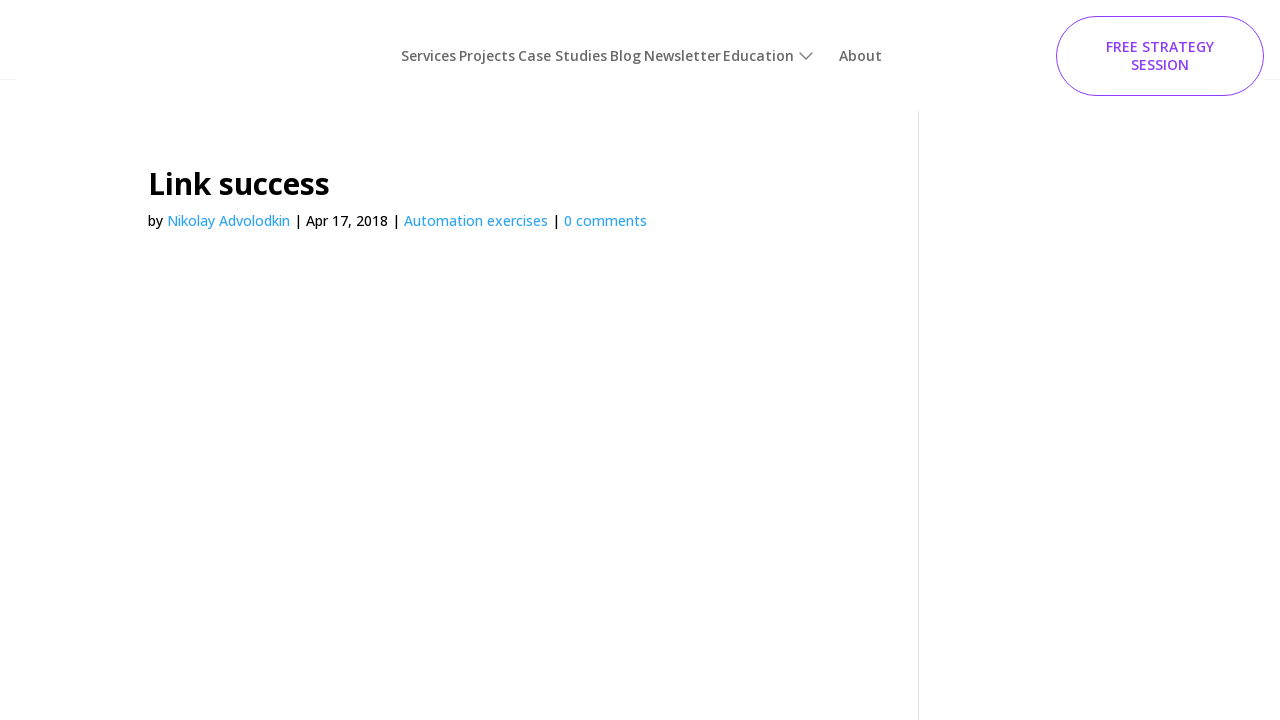

Successfully navigated to the success page at https://ultimateqa.com/link-success/
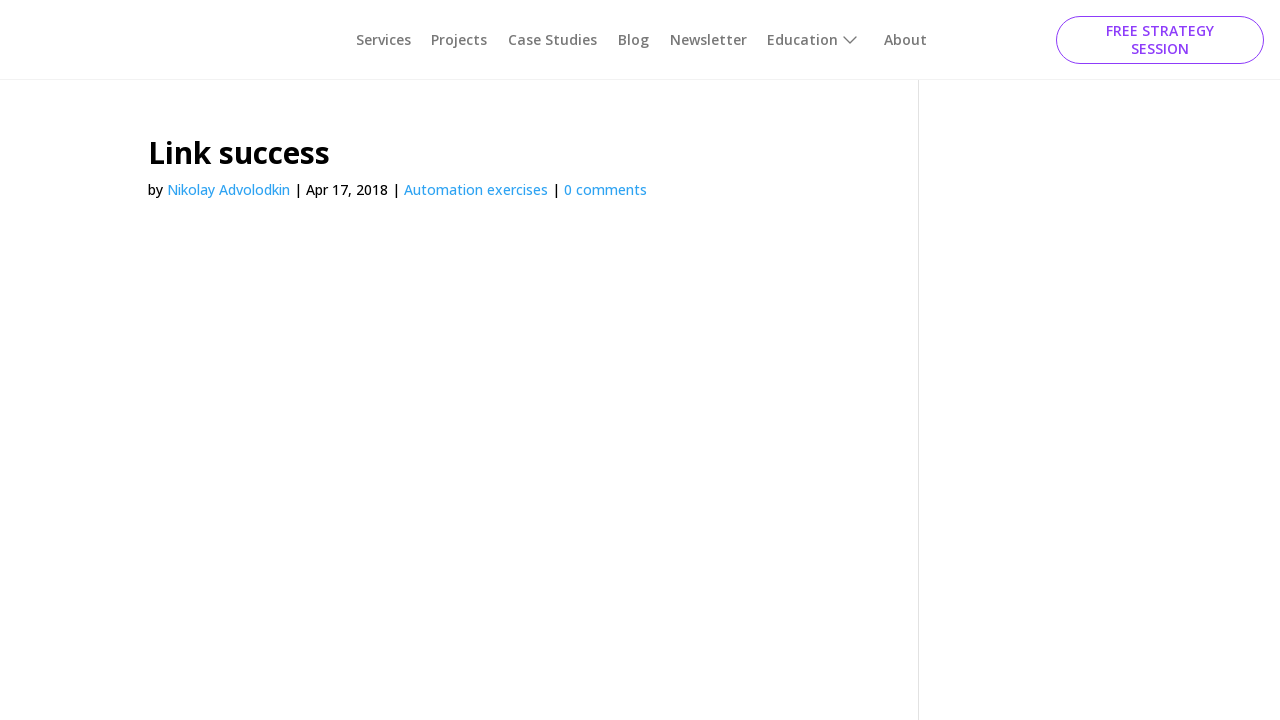

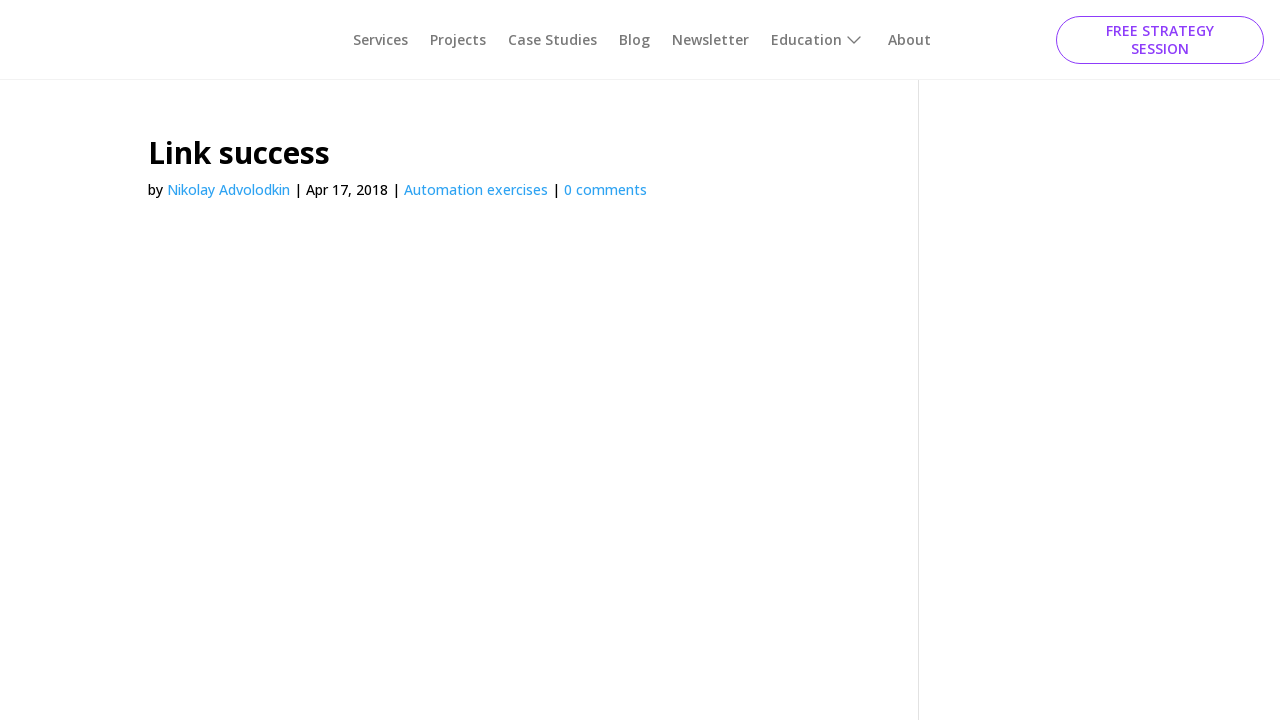